Tests browser window manipulation by maximizing the window and then minimizing it by moving it off-screen to position (-2000, 0)

Starting URL: https://opensource-demo.orangehrmlive.com/

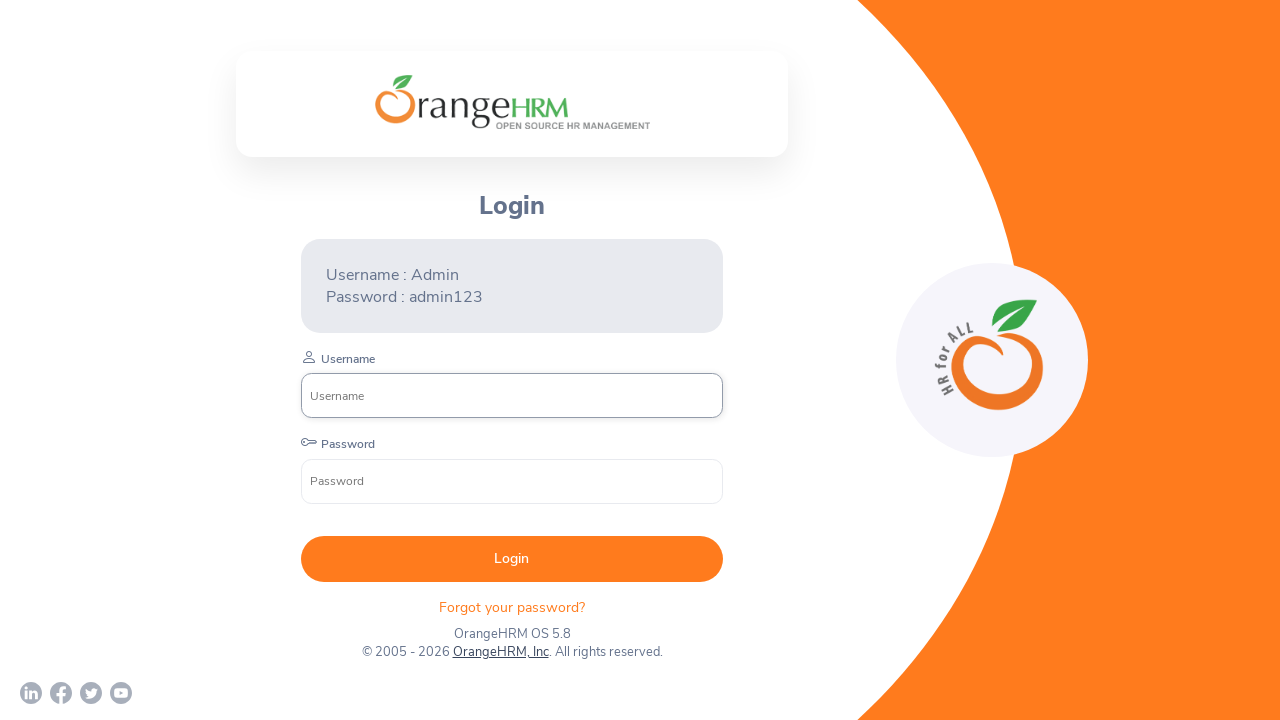

Set viewport size to 1920x1080 to maximize window
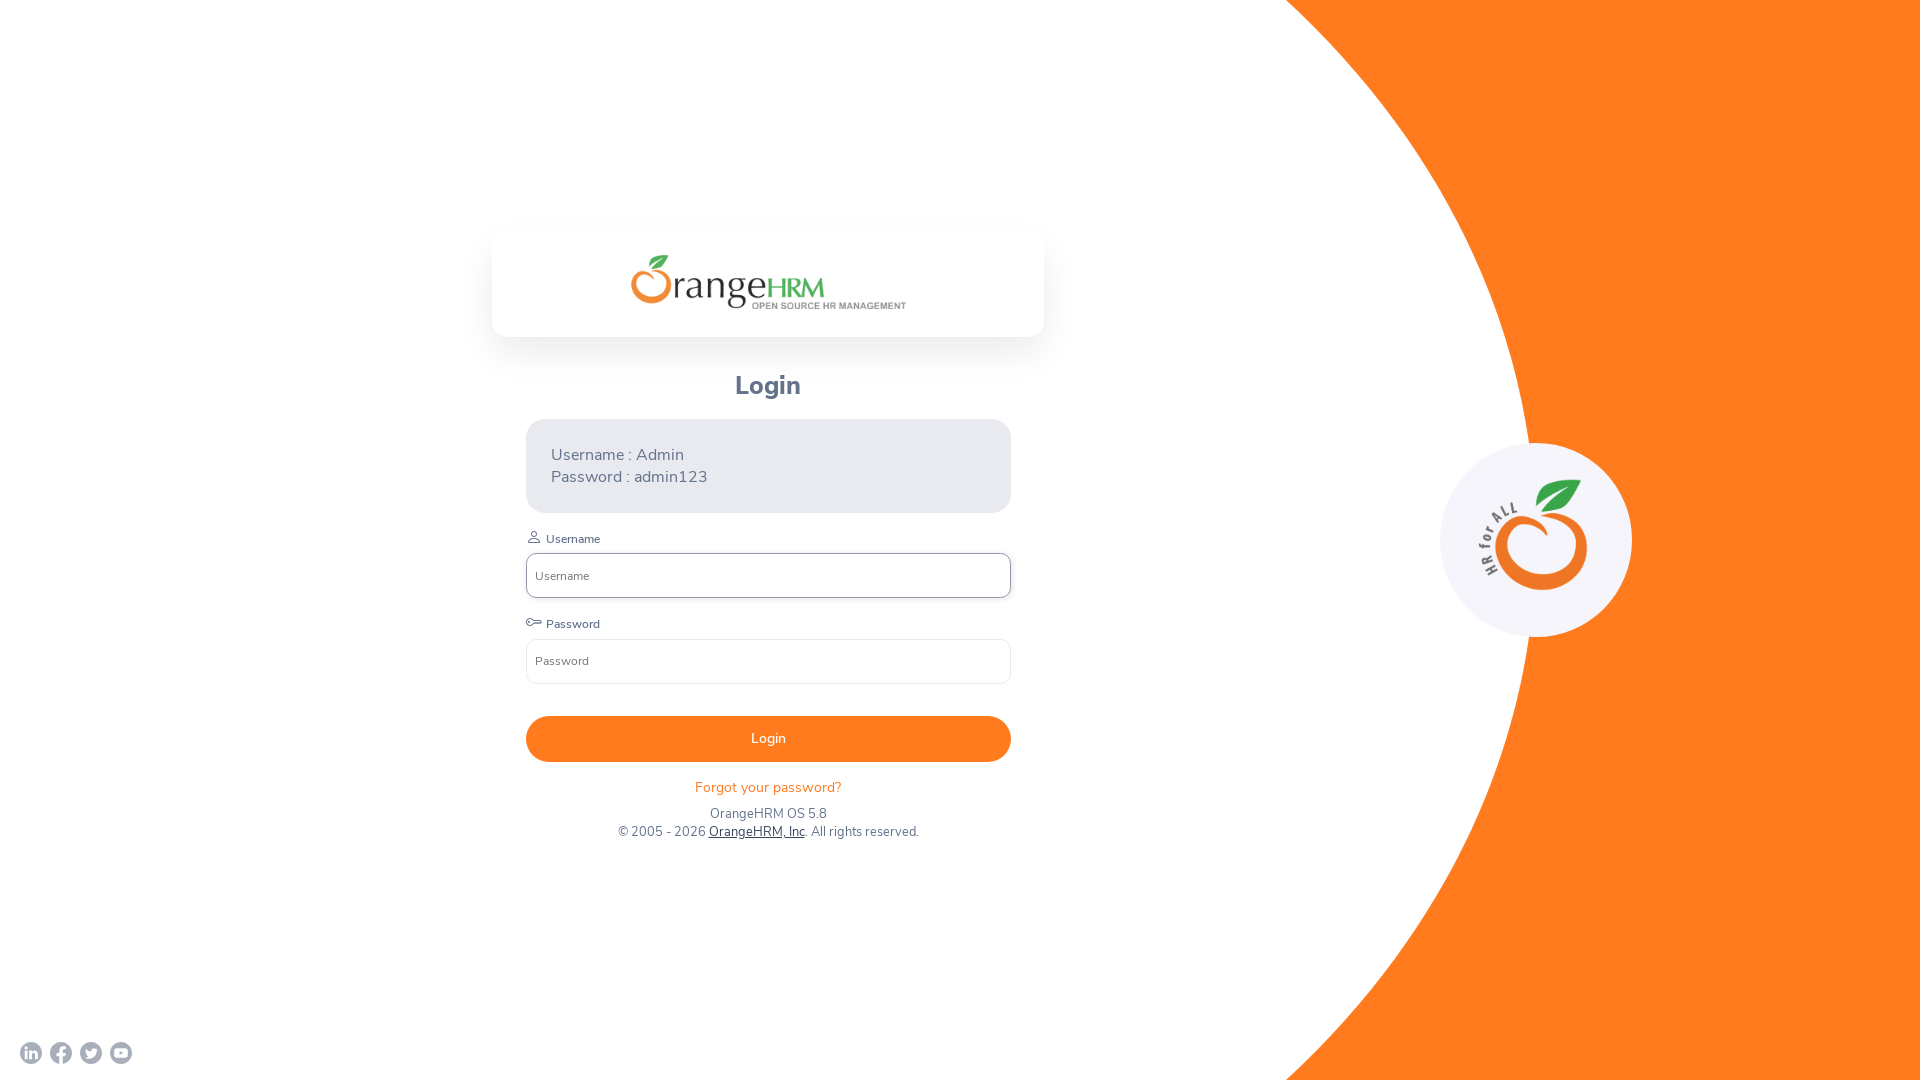

Waited for page to reach domcontentloaded state
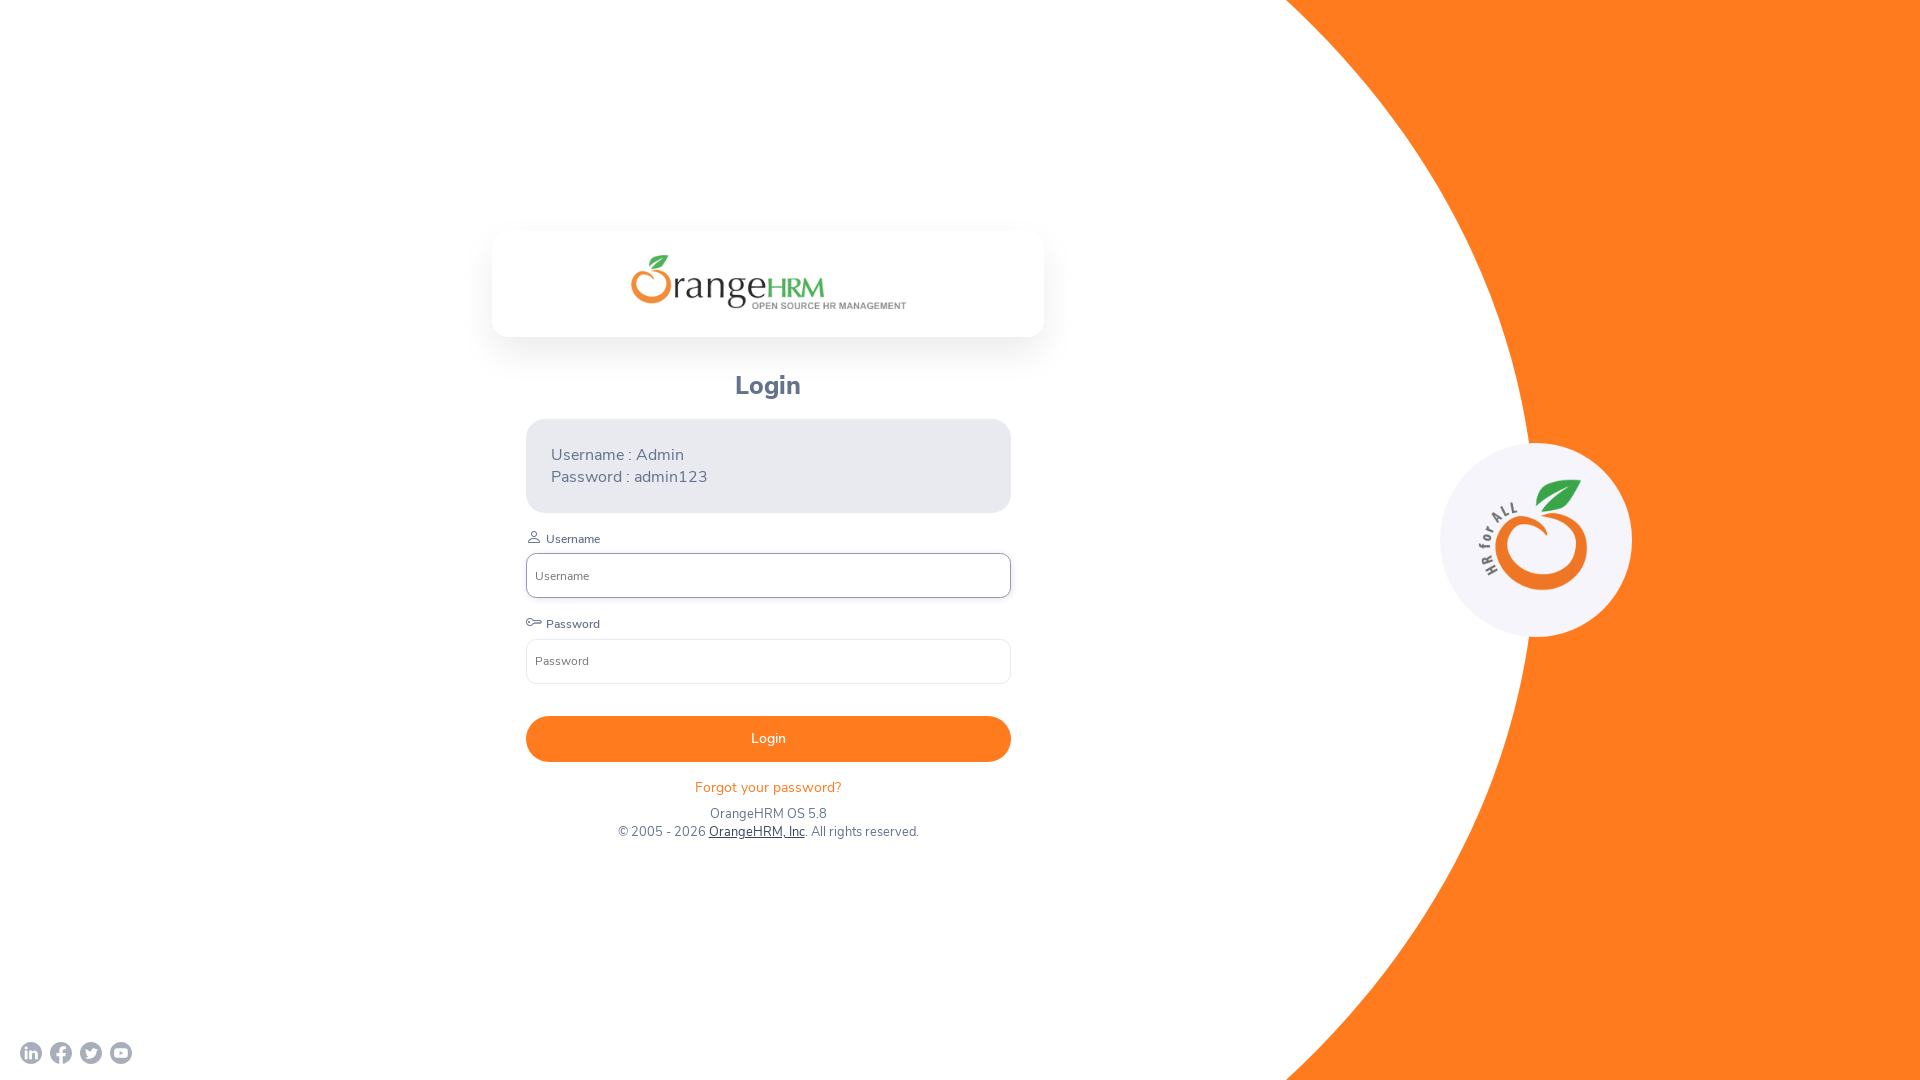

Waited 3 seconds to simulate minimize action
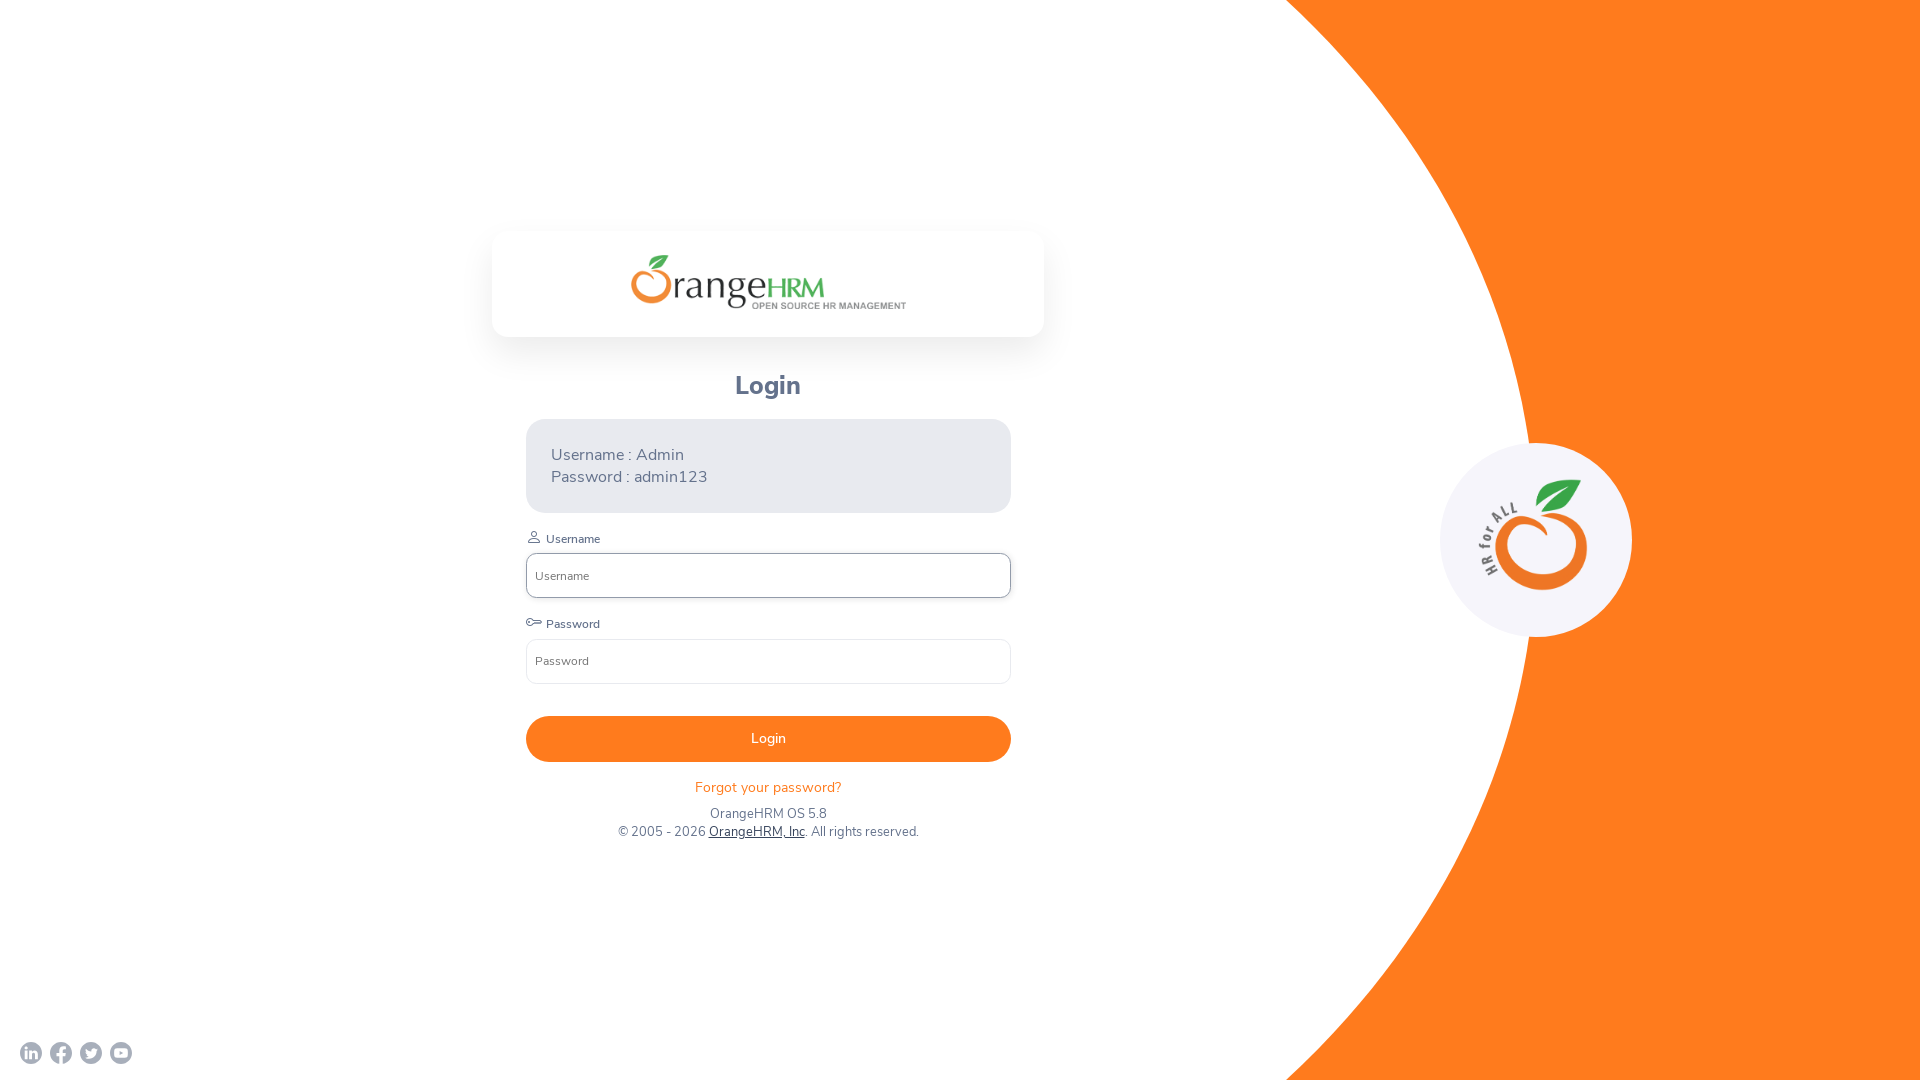

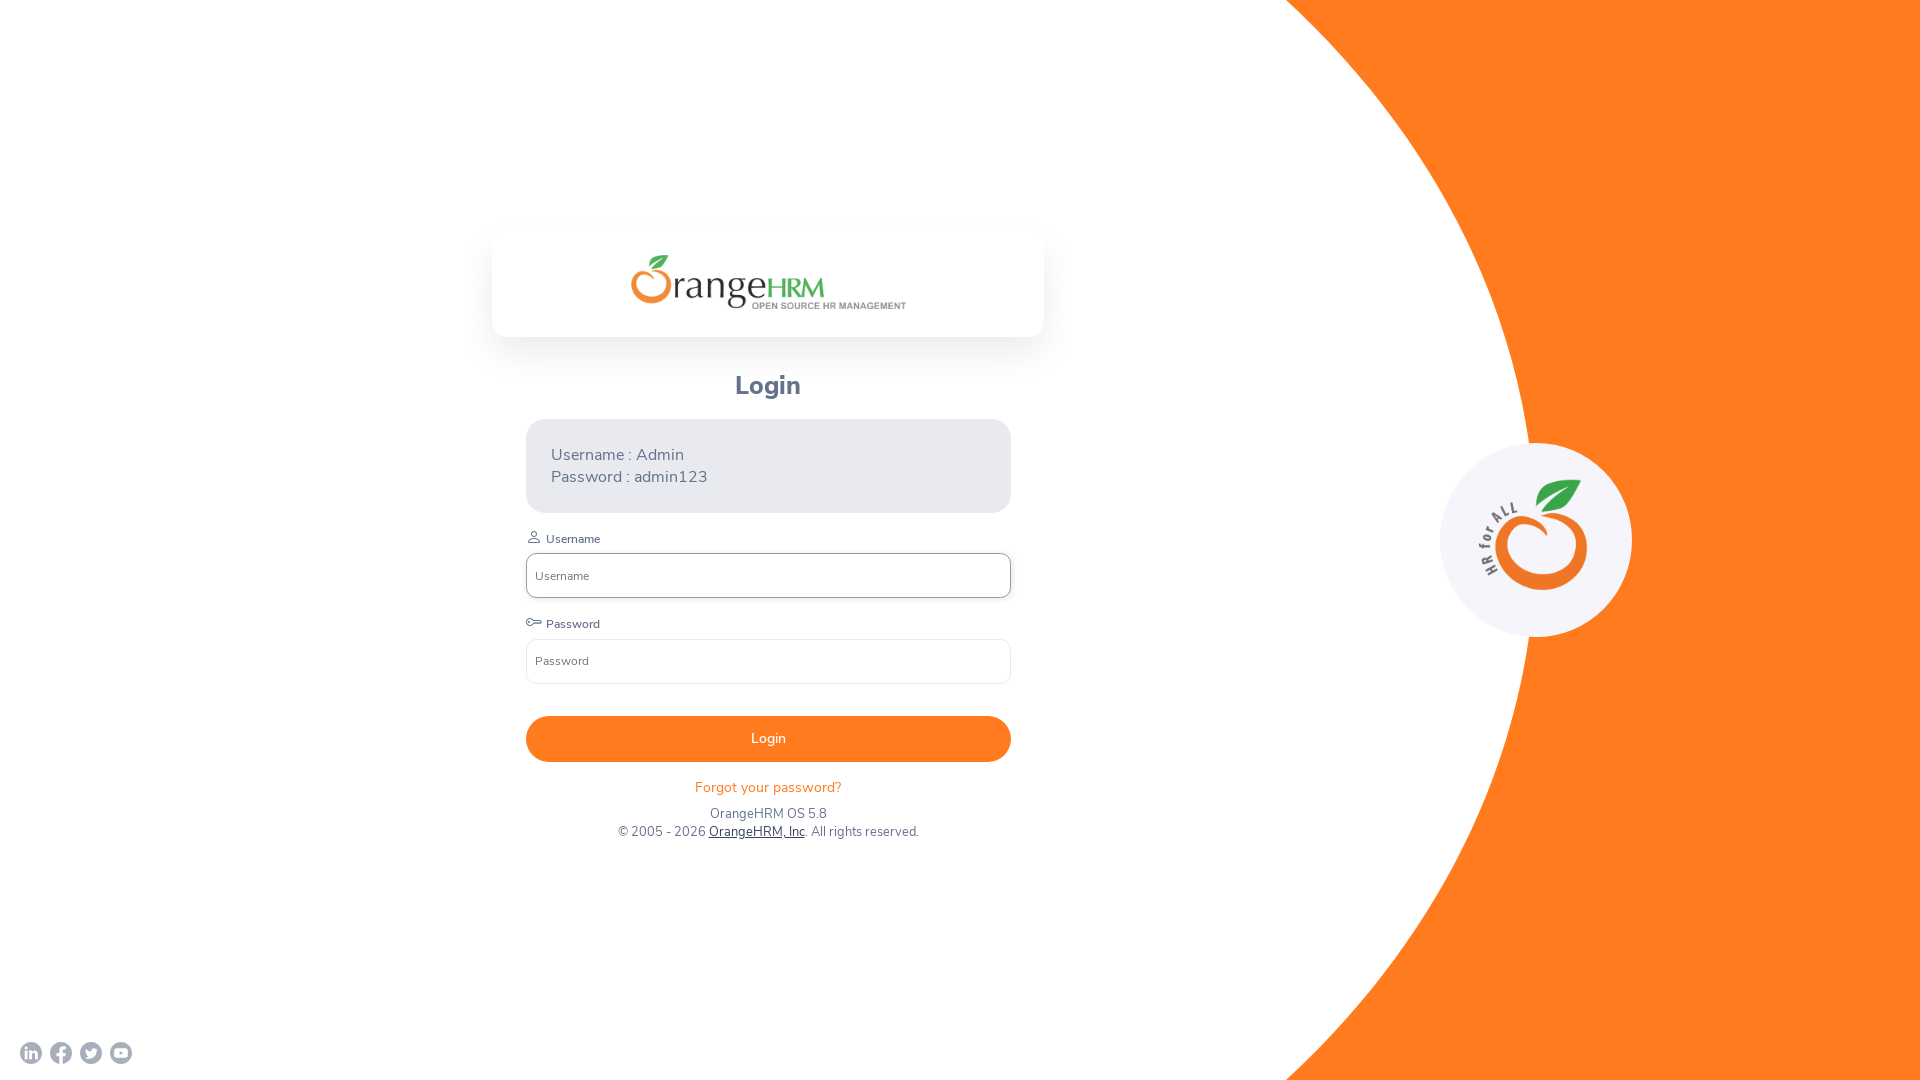